Tests navigation to login page, handling any random popup that may appear and verifying the login form is displayed

Starting URL: https://dehieu.vn/

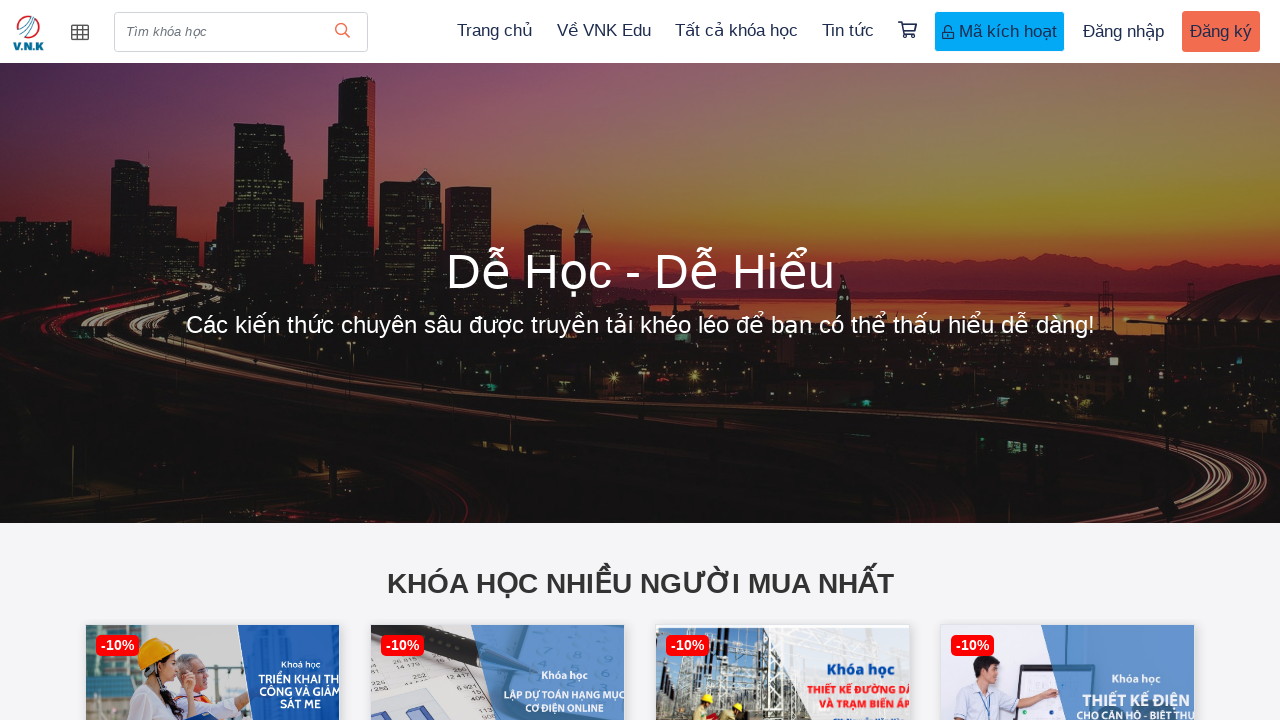

Checked if random popup is visible on page
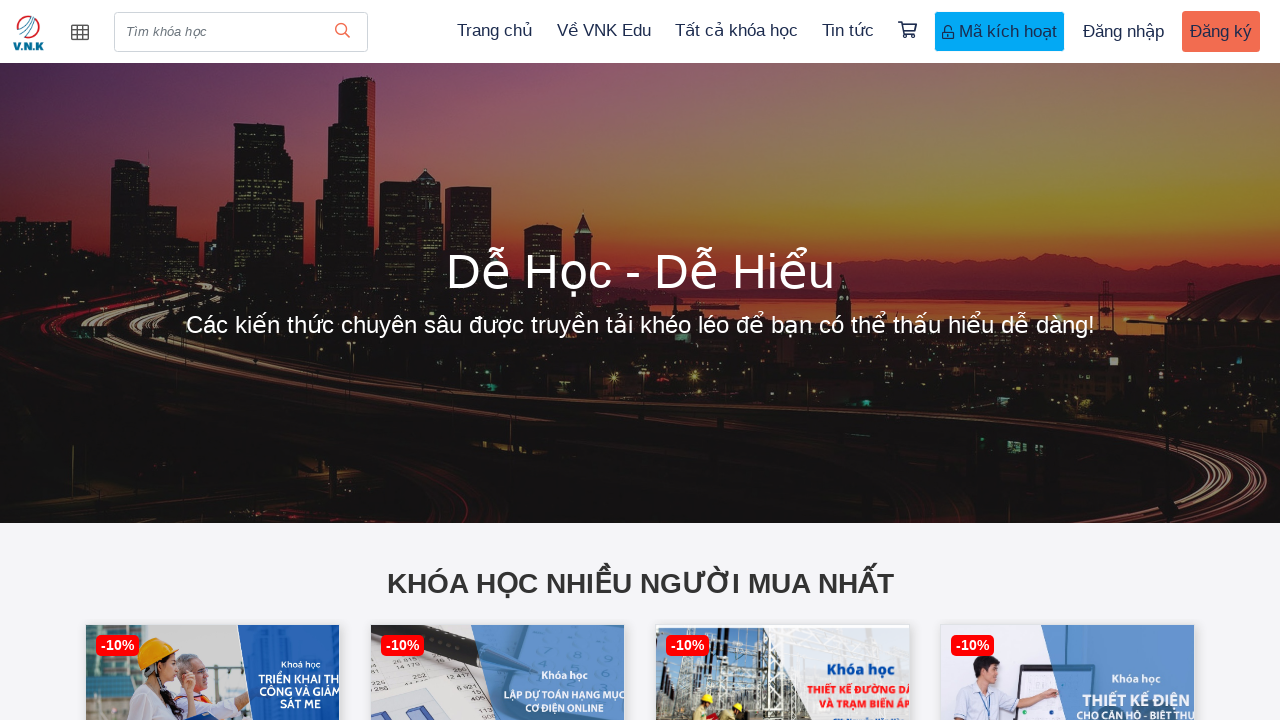

Clicked on login link in site menu at (1124, 32) on a.signin-site-menu
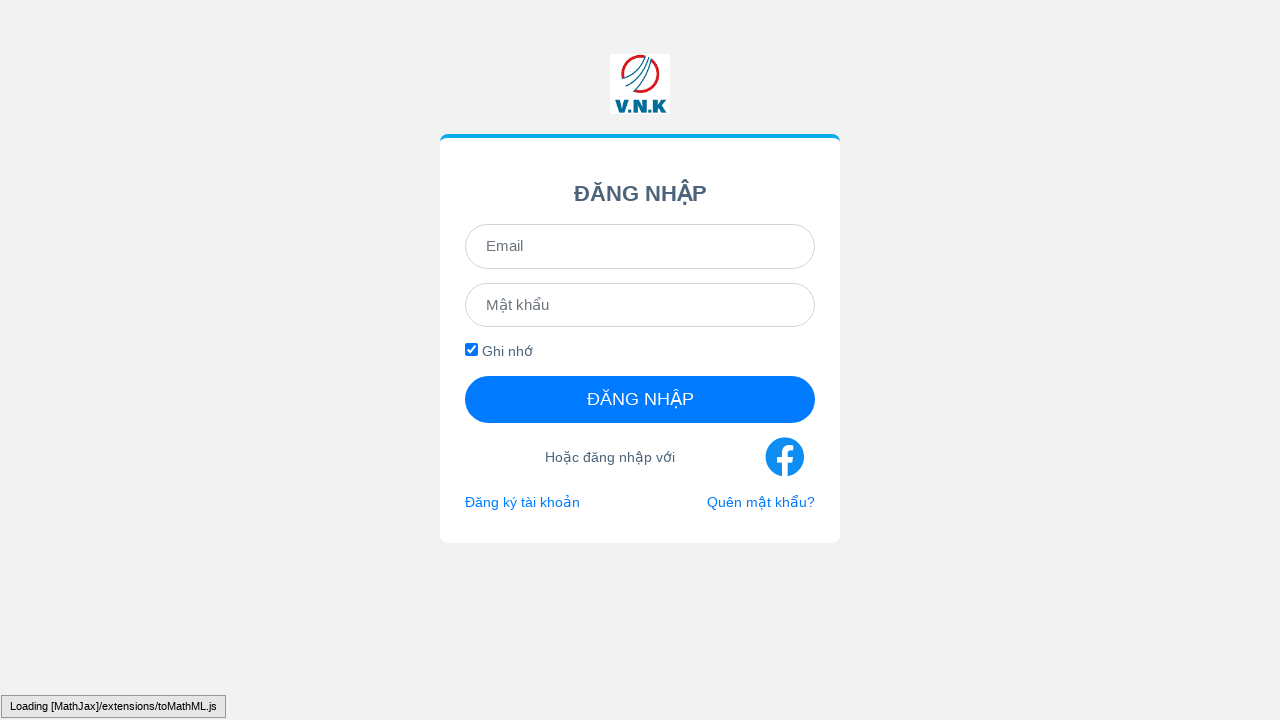

Login form loaded and is now visible
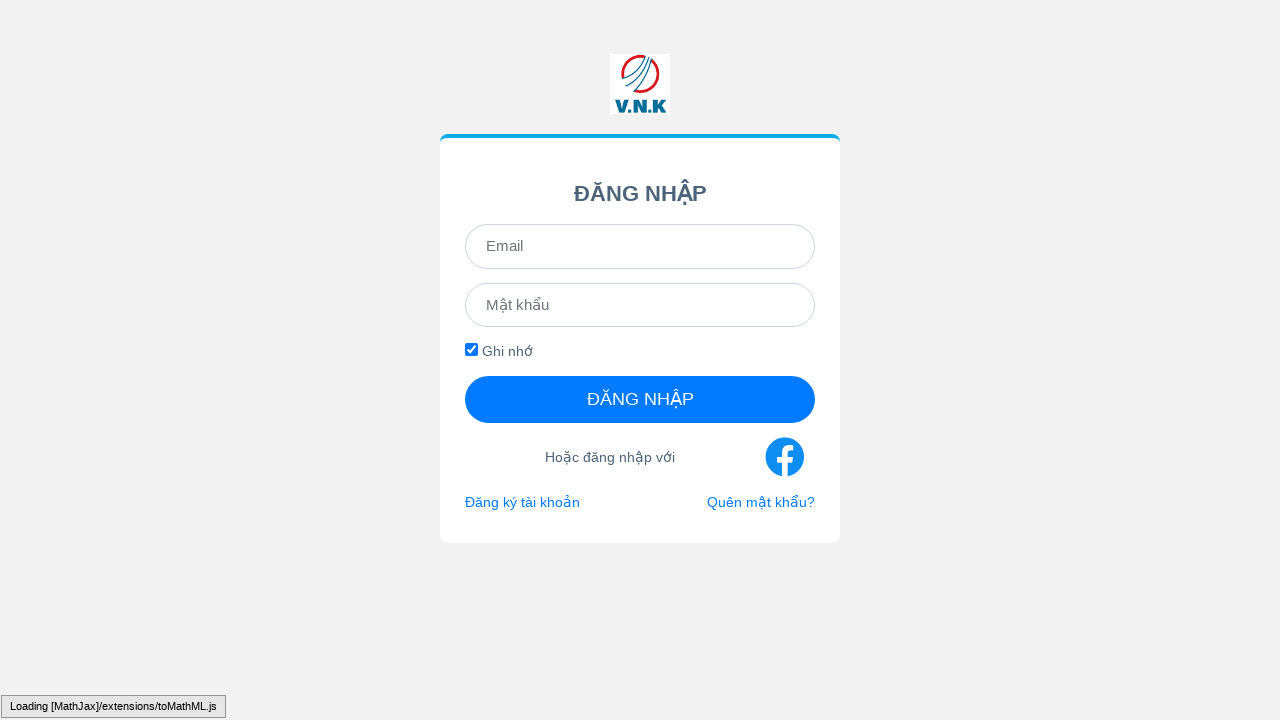

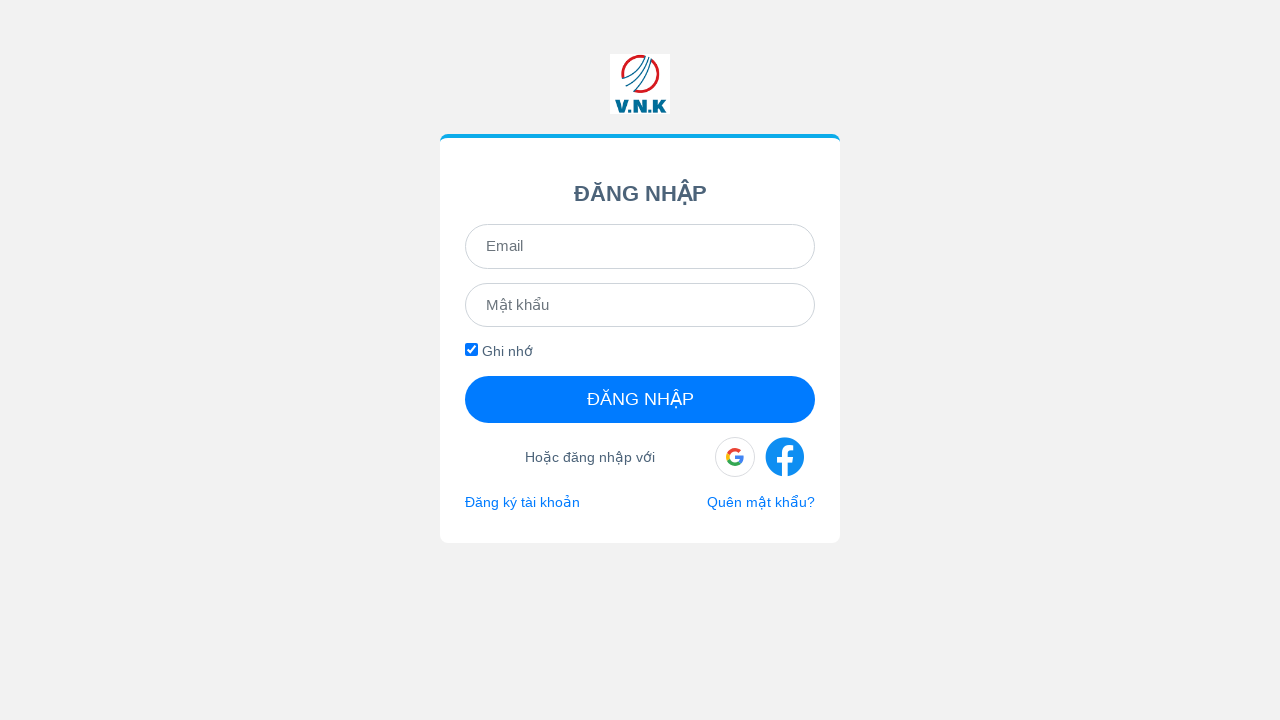